Tests the DemoQA text box form by navigating through Elements section, filling out the form fields, and submitting it

Starting URL: https://demoqa.com/

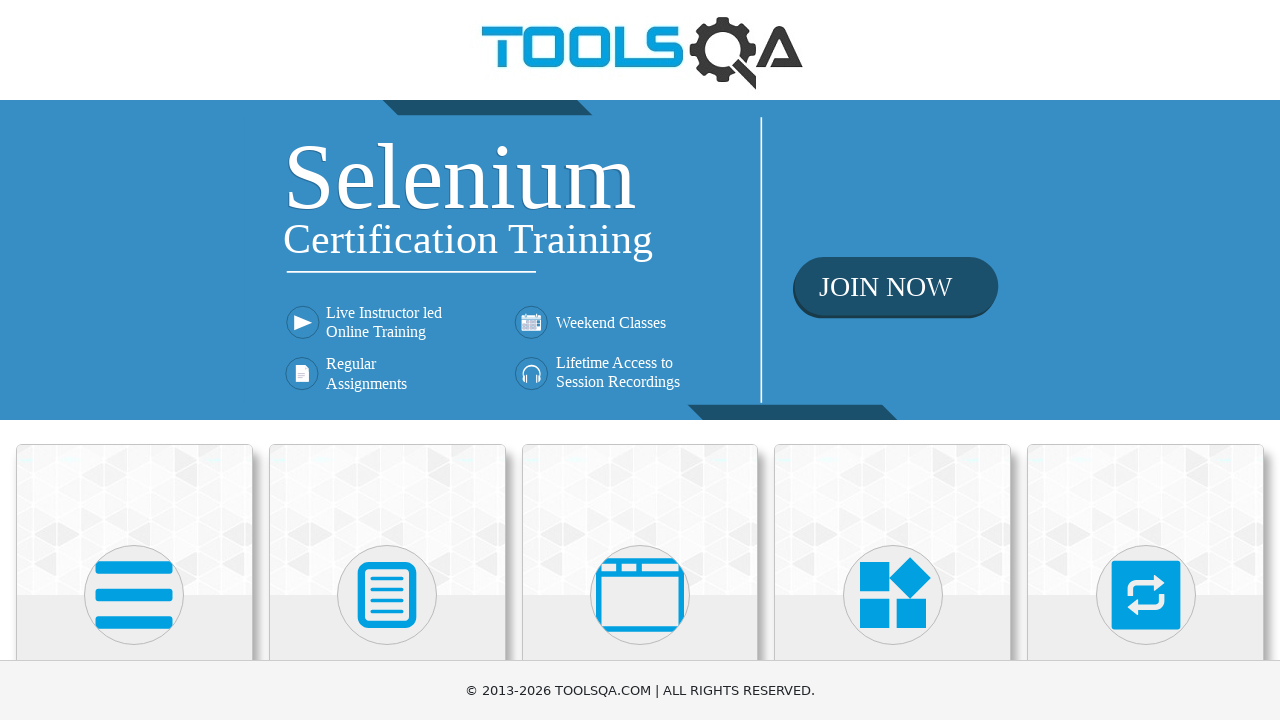

Waited for Elements card to be visible
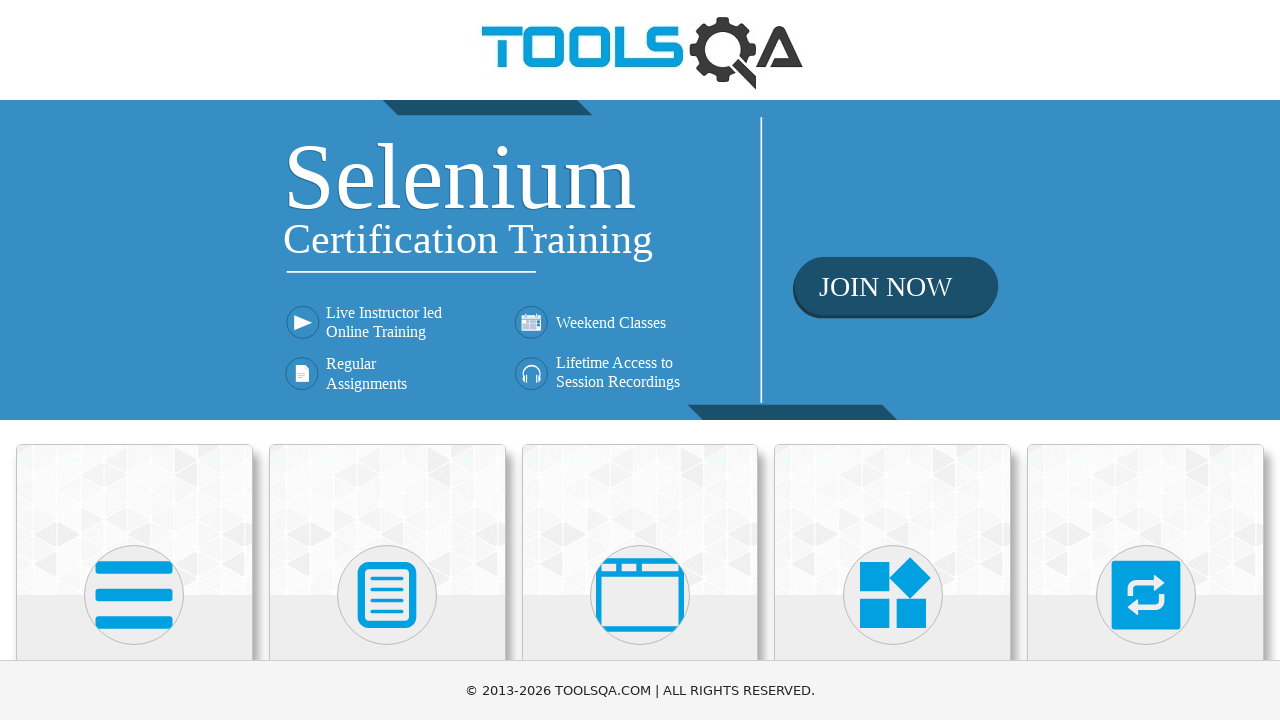

Clicked on Elements card at (134, 360) on xpath=//h5[text()='Elements']
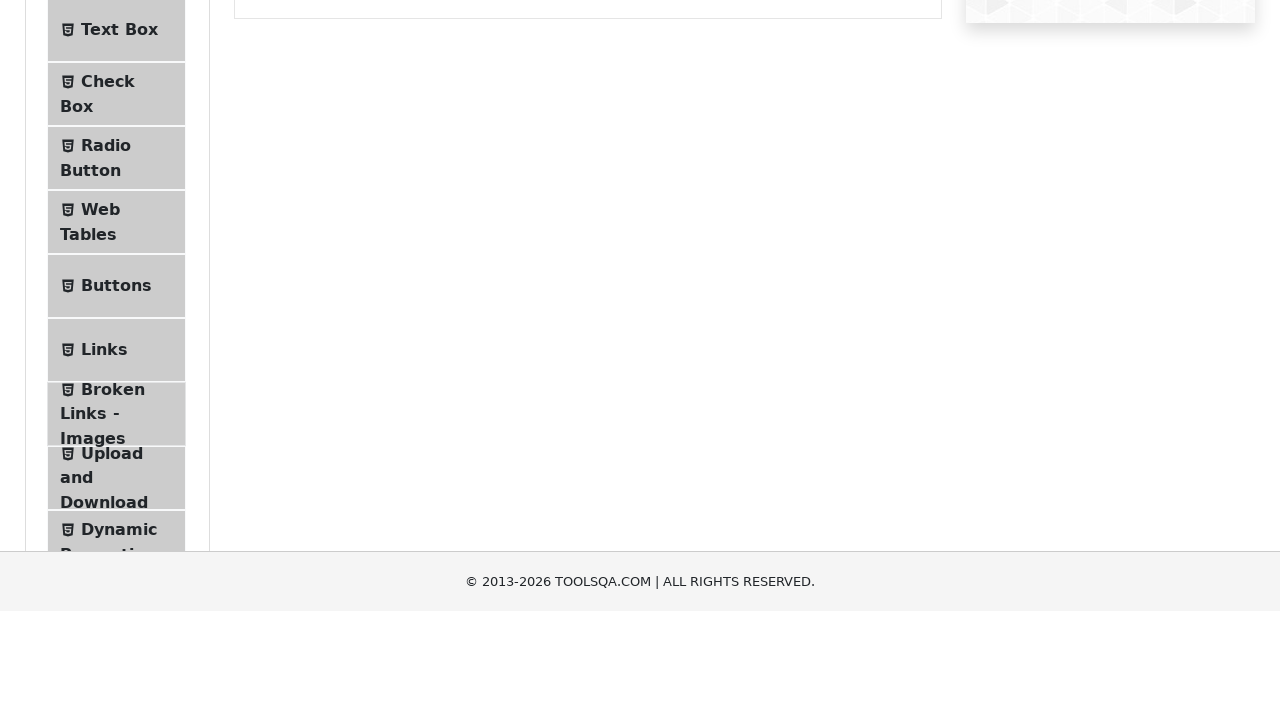

Waited for Text Box menu item to be visible
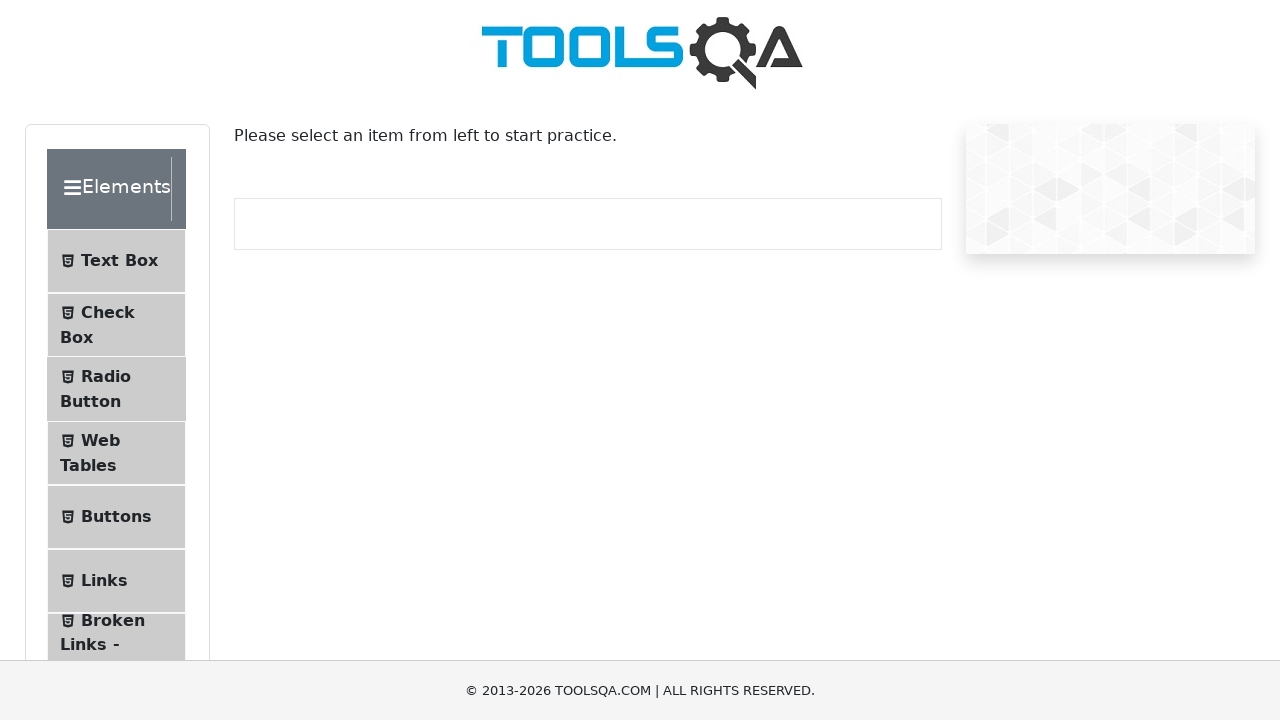

Clicked on Text Box in the sidebar at (119, 261) on xpath=//span[text()='Text Box']
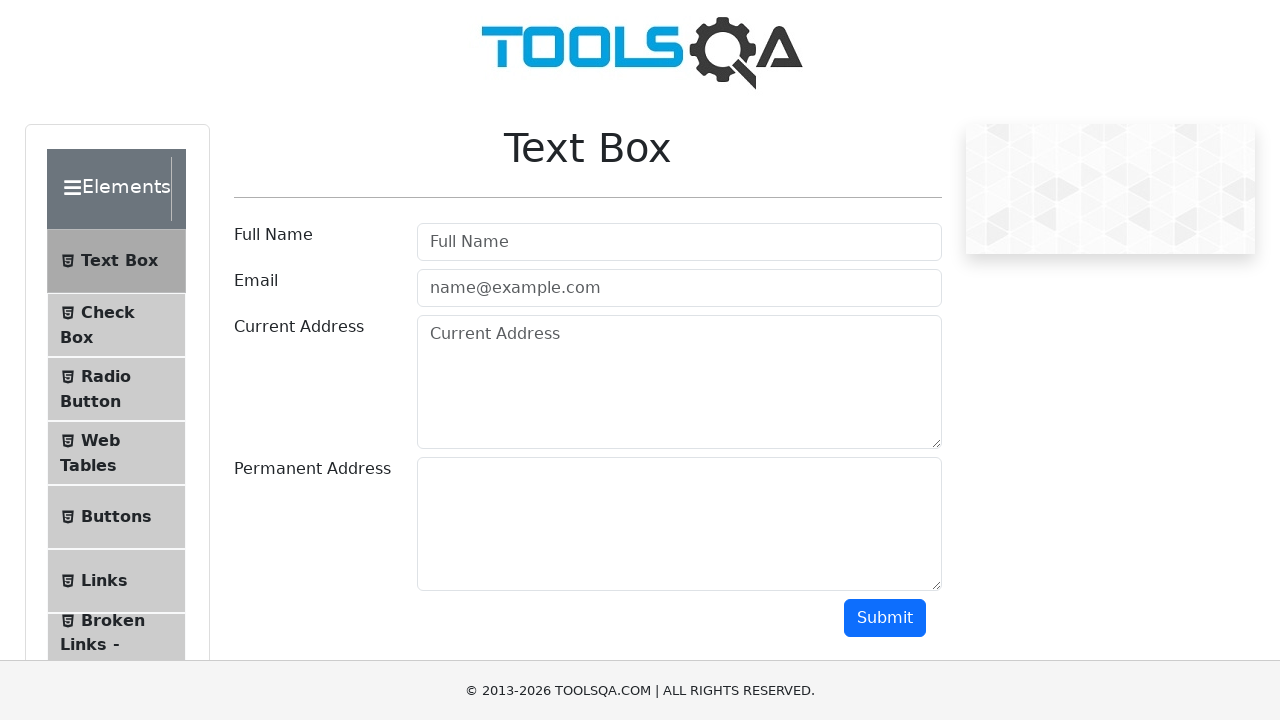

Waited for userName field to be visible
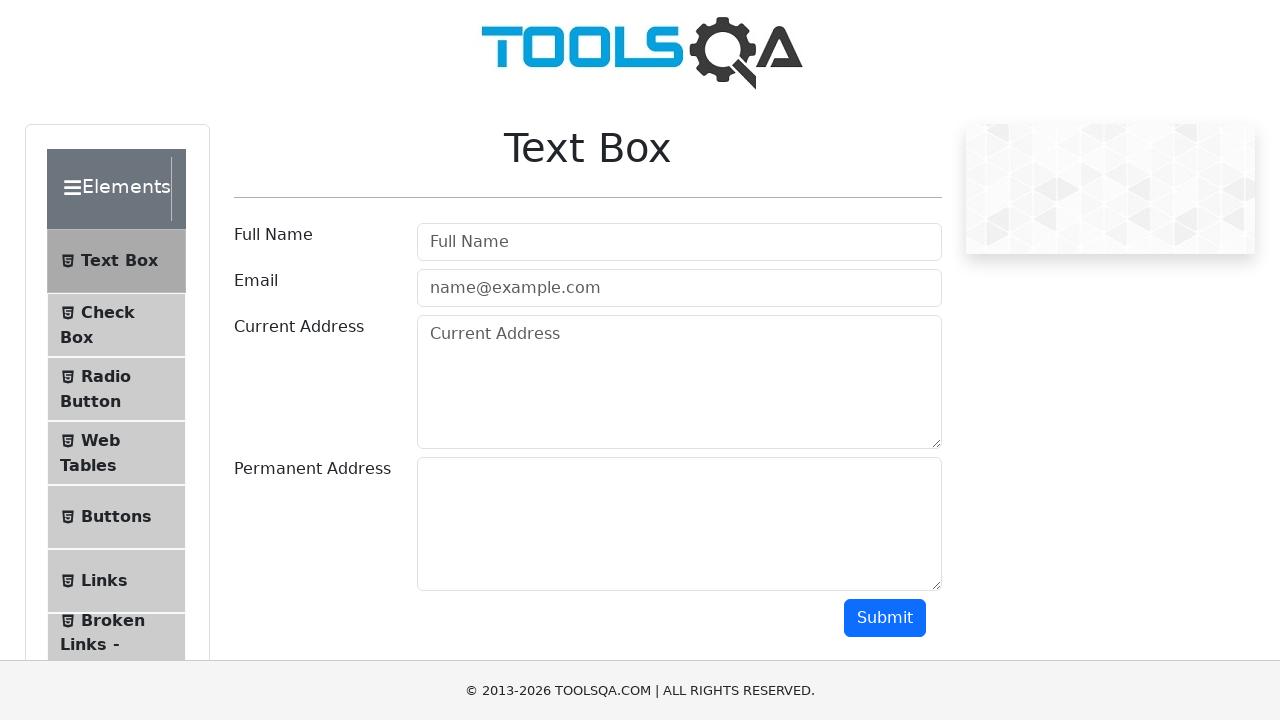

Filled userName field with 'John Doe' on #userName
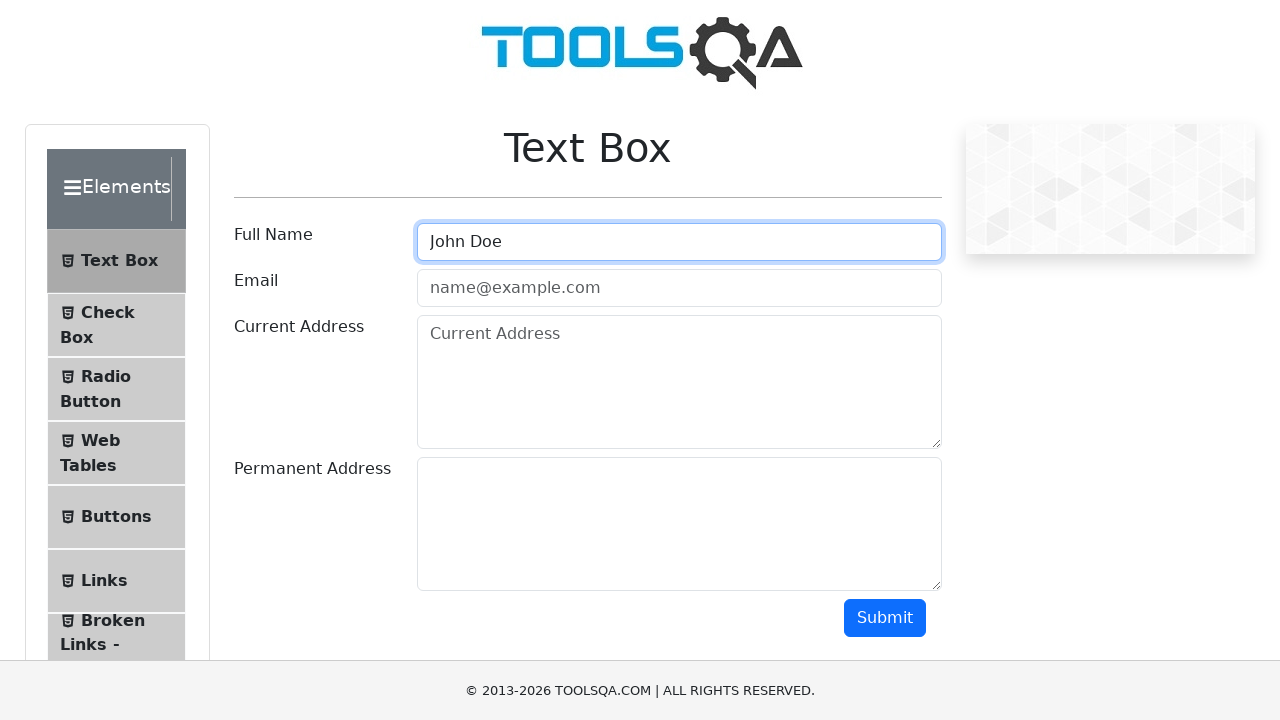

Filled userEmail field with 'john.doe@example.com' on #userEmail
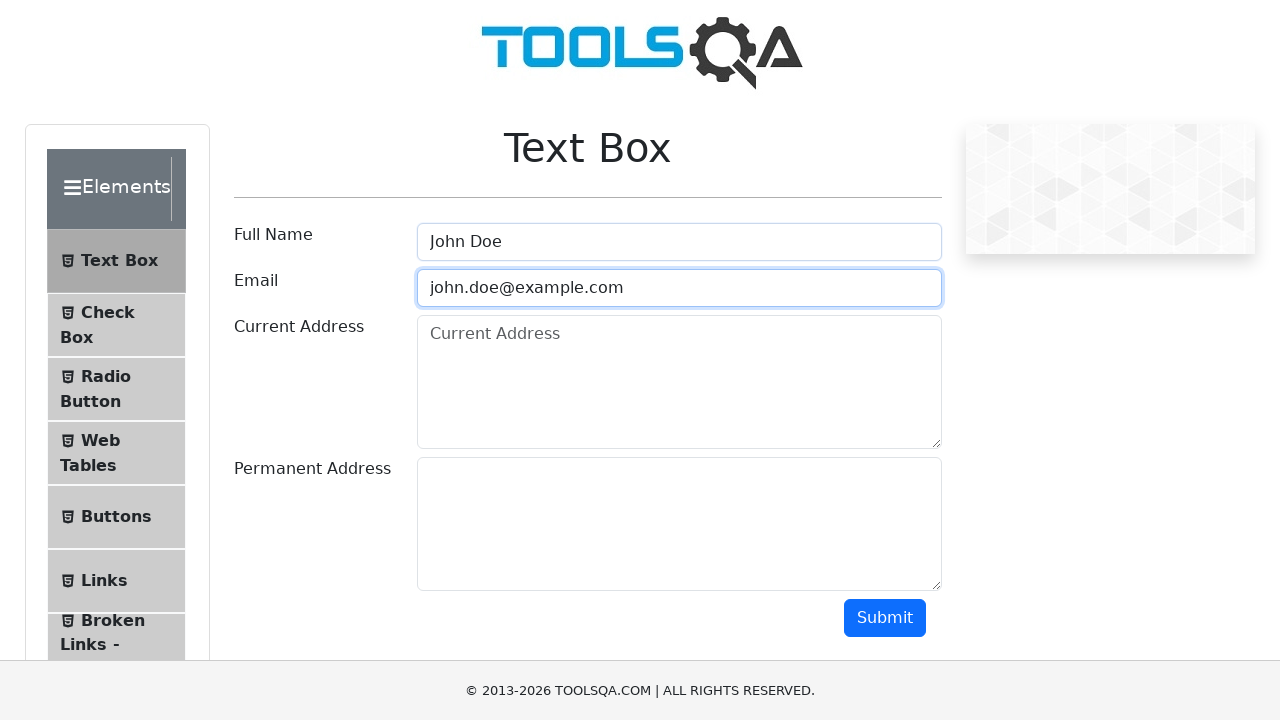

Filled currentAddress field with '123 Main St, City, Country' on #currentAddress
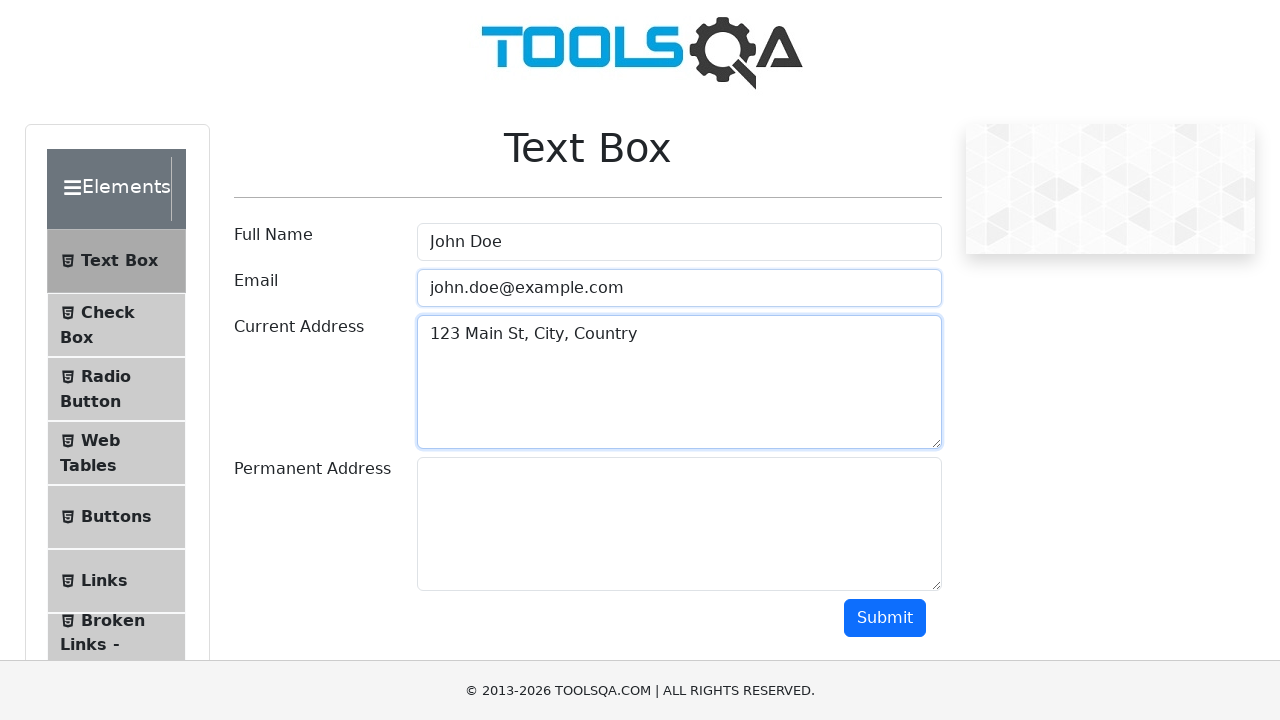

Filled permanentAddress field with '456 Secondary St, City, Country' on #permanentAddress
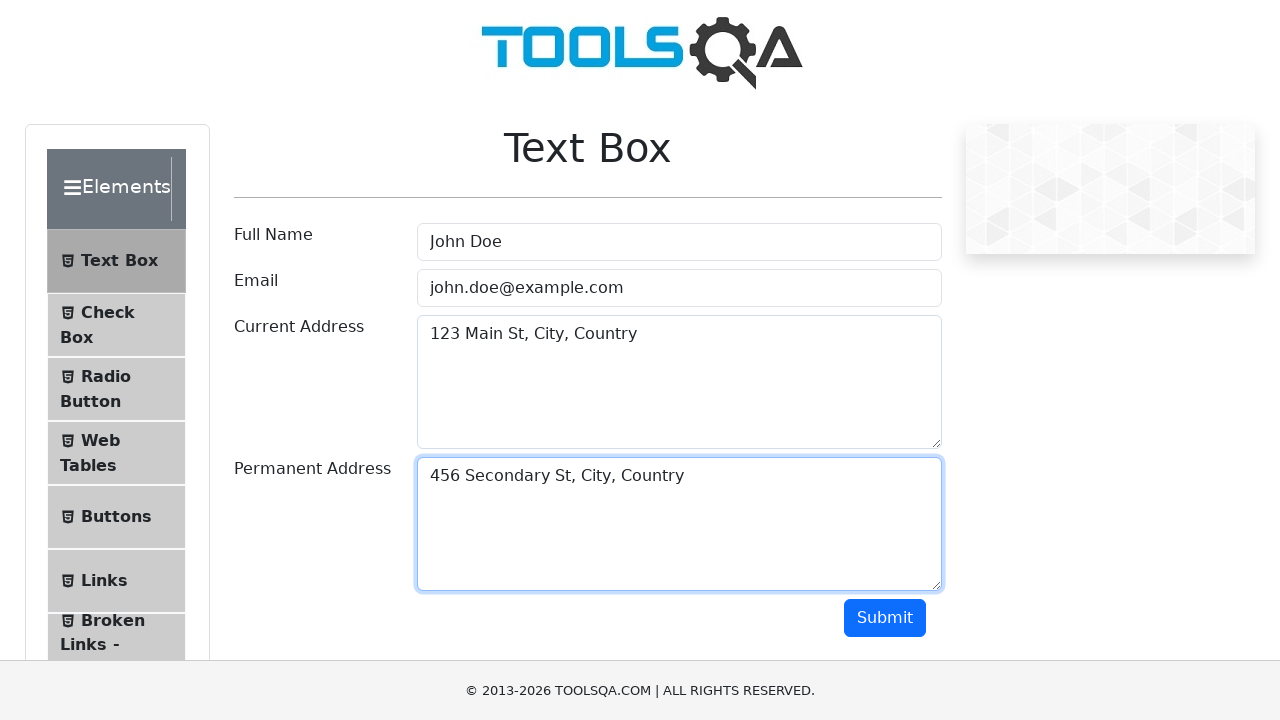

Located submit button
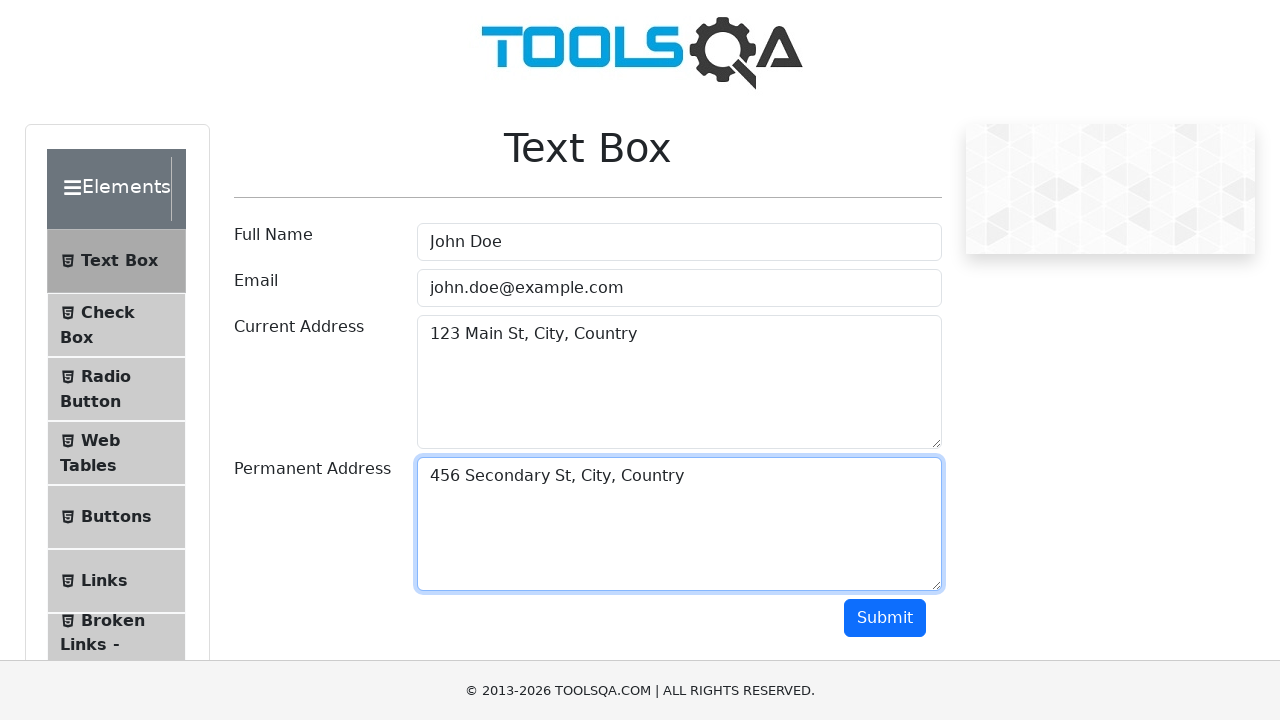

Scrolled submit button into view
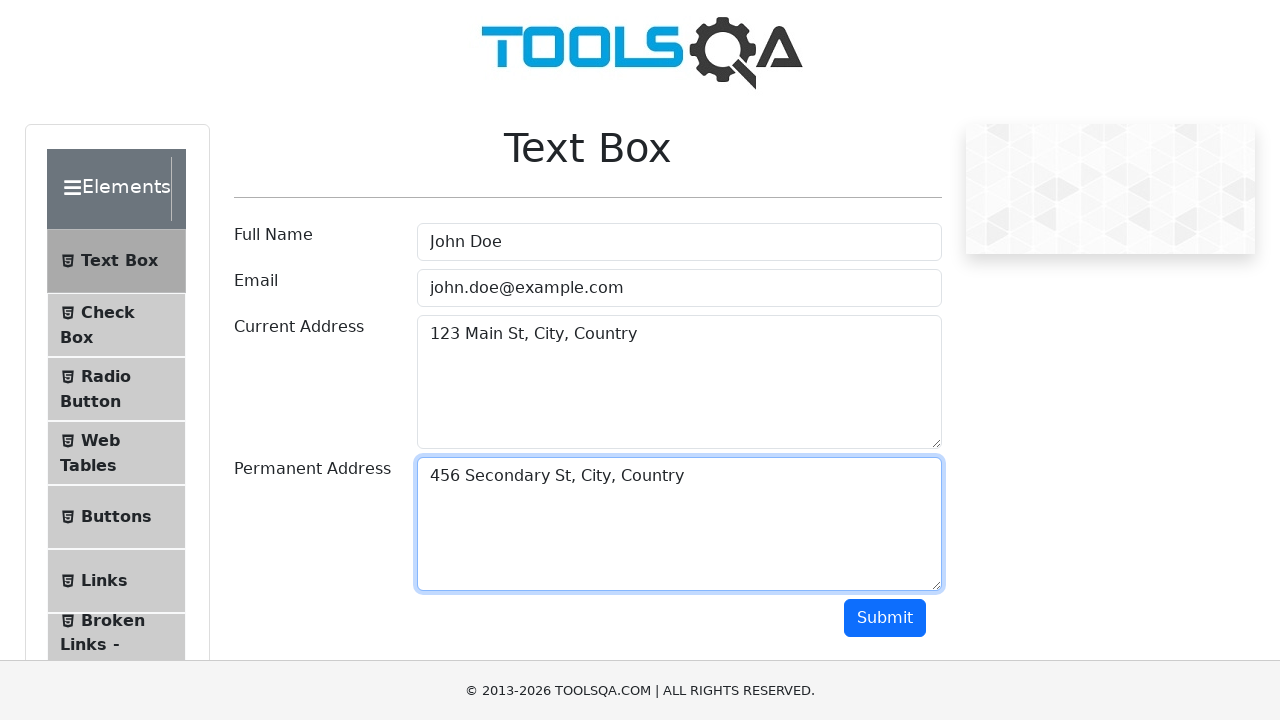

Clicked submit button to submit the form at (885, 618) on #submit
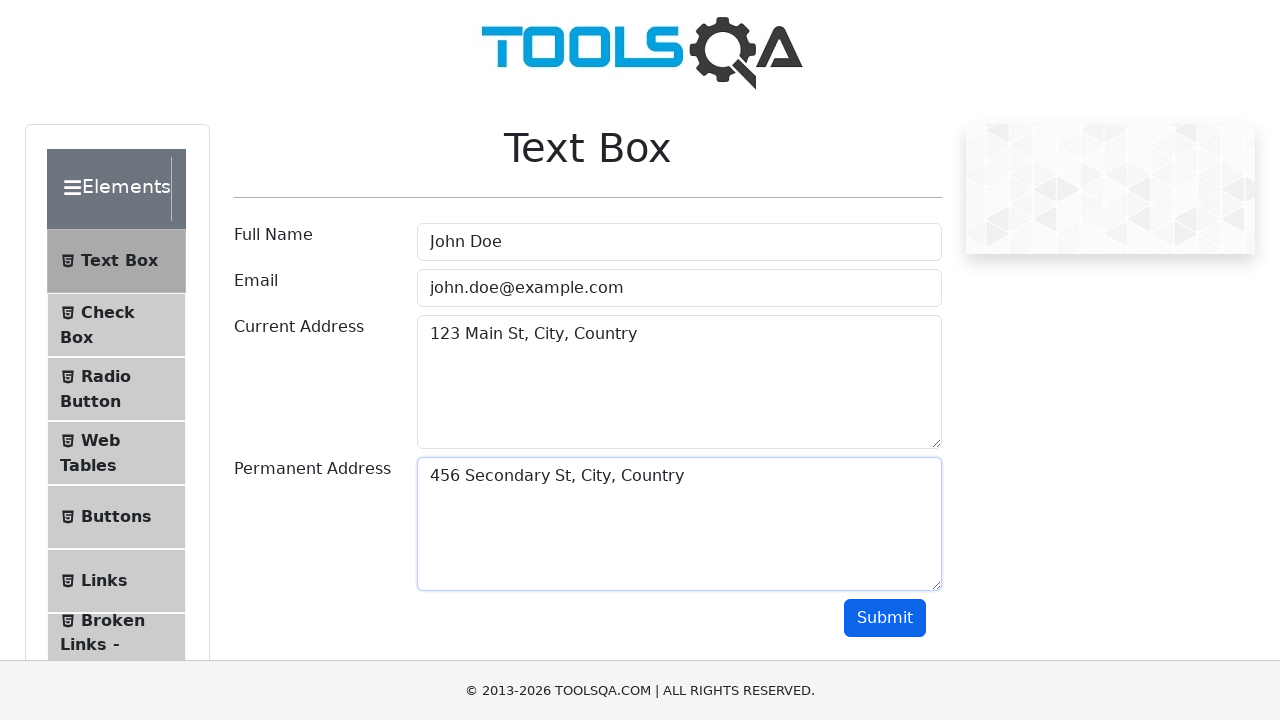

Waited for output section to be visible after form submission
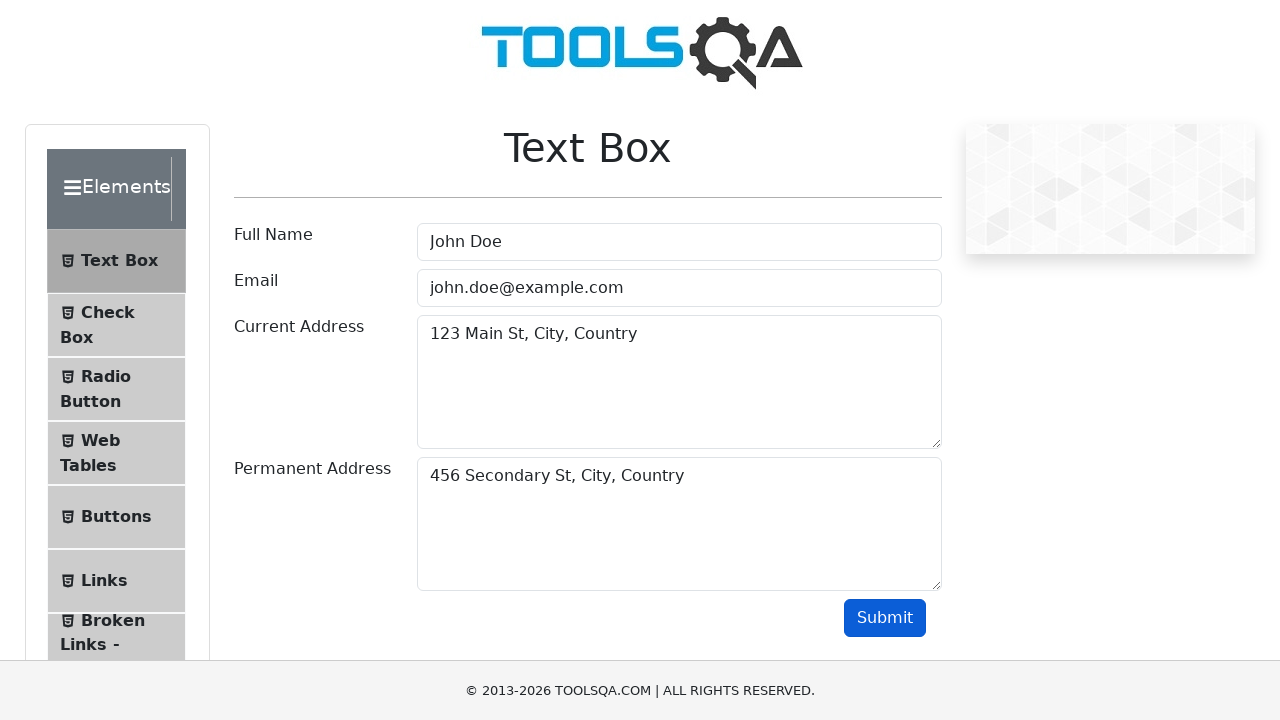

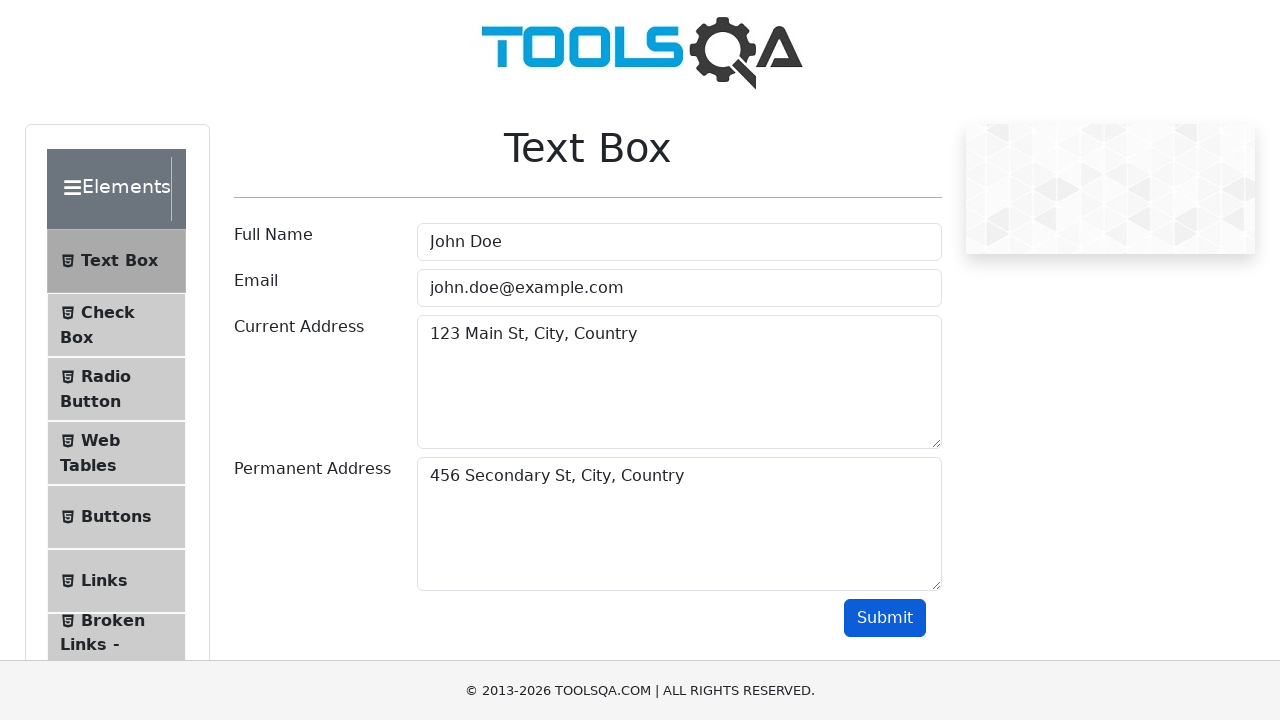